Tests a vertical slider by moving it up to increase volume and down to decrease volume within an iframe

Starting URL: https://jqueryui.com/slider/#slider-vertical

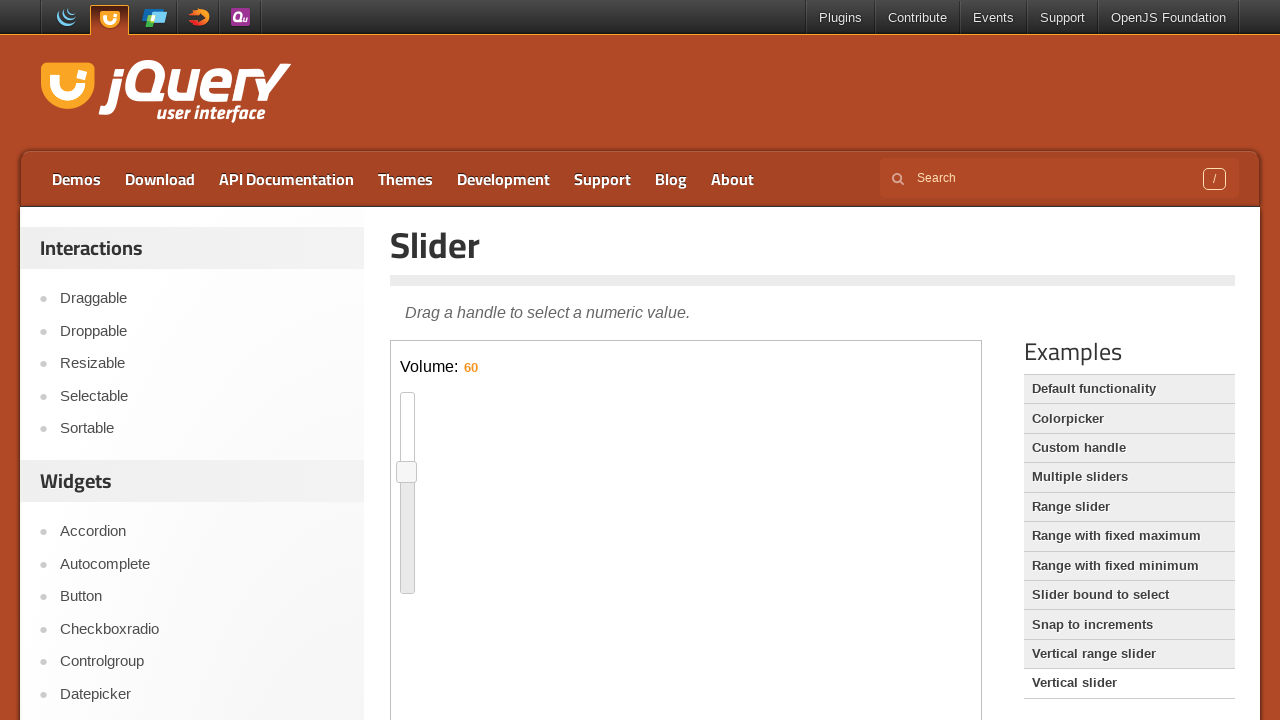

Located the iframe containing the vertical slider
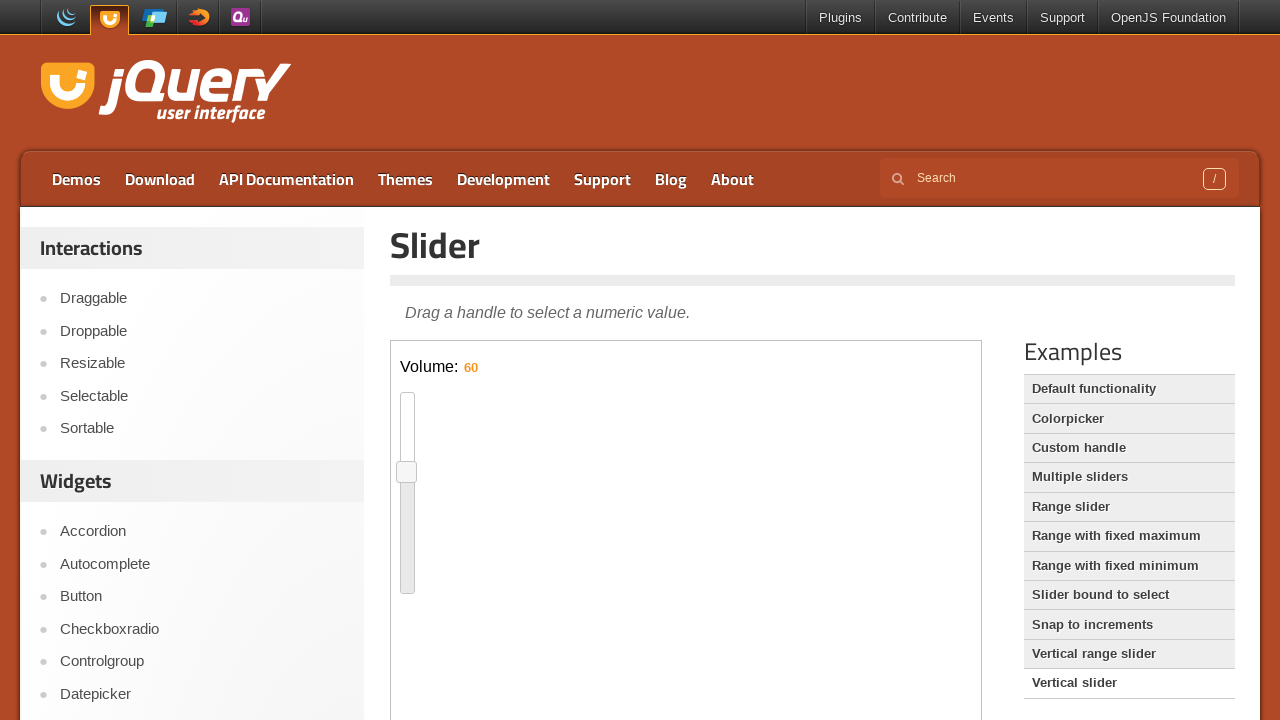

Located the slider handle element
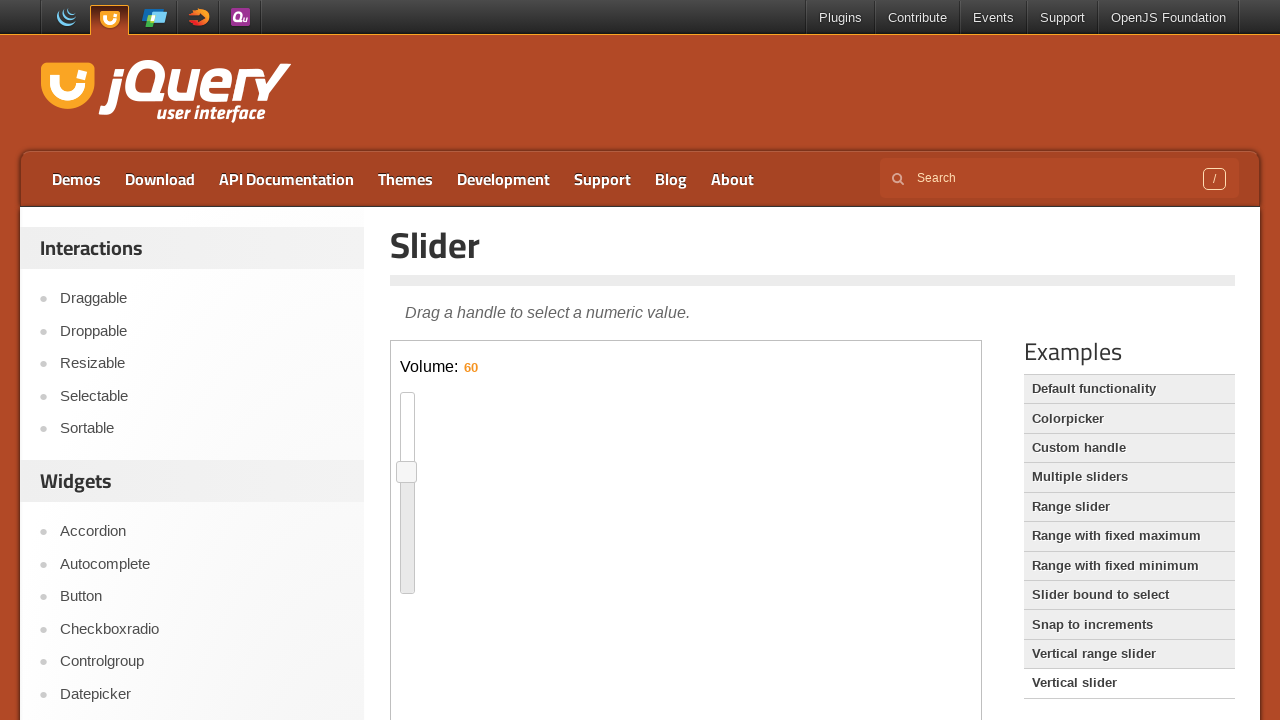

Retrieved slider handle bounding box
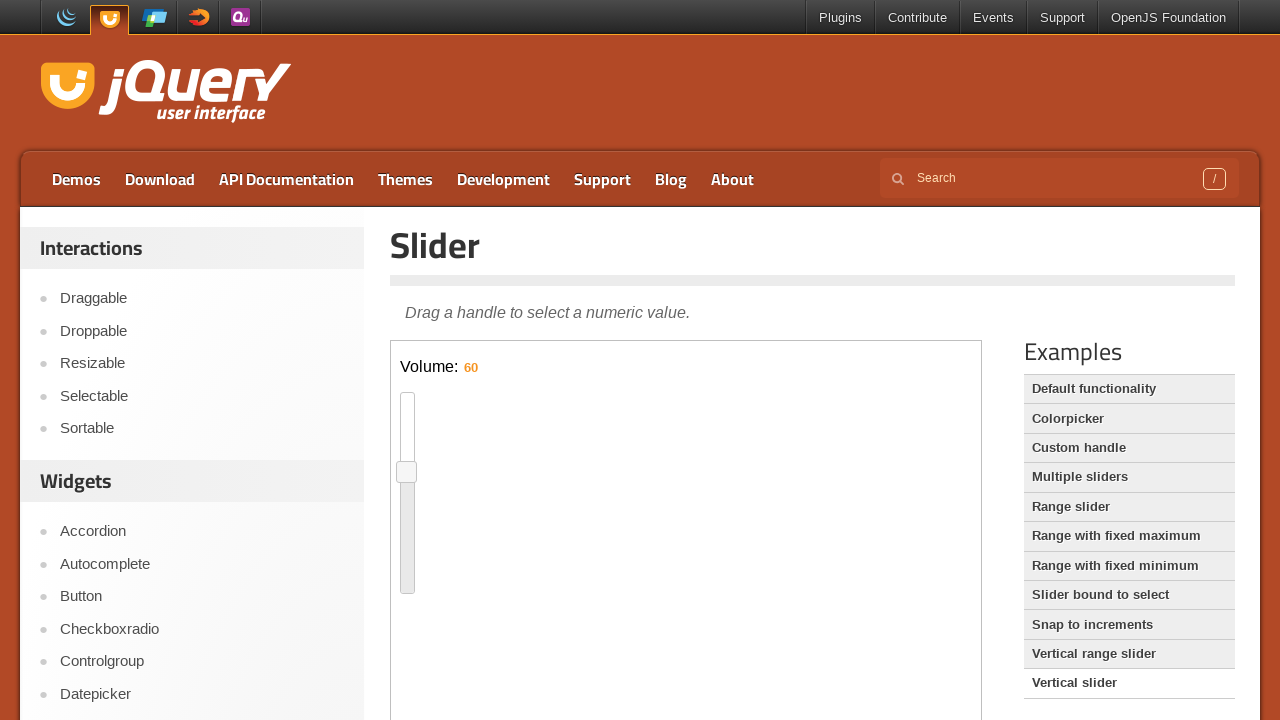

Moved mouse to center of slider handle at (407, 472)
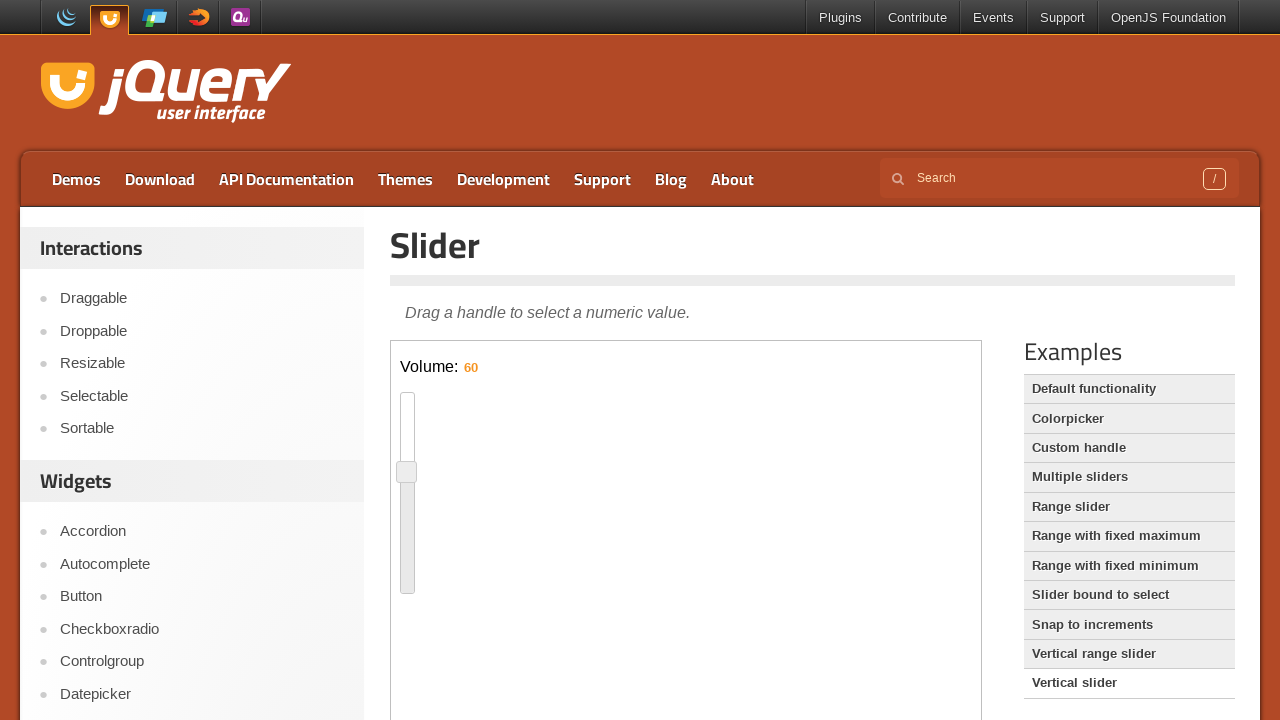

Pressed mouse button down on slider handle at (407, 472)
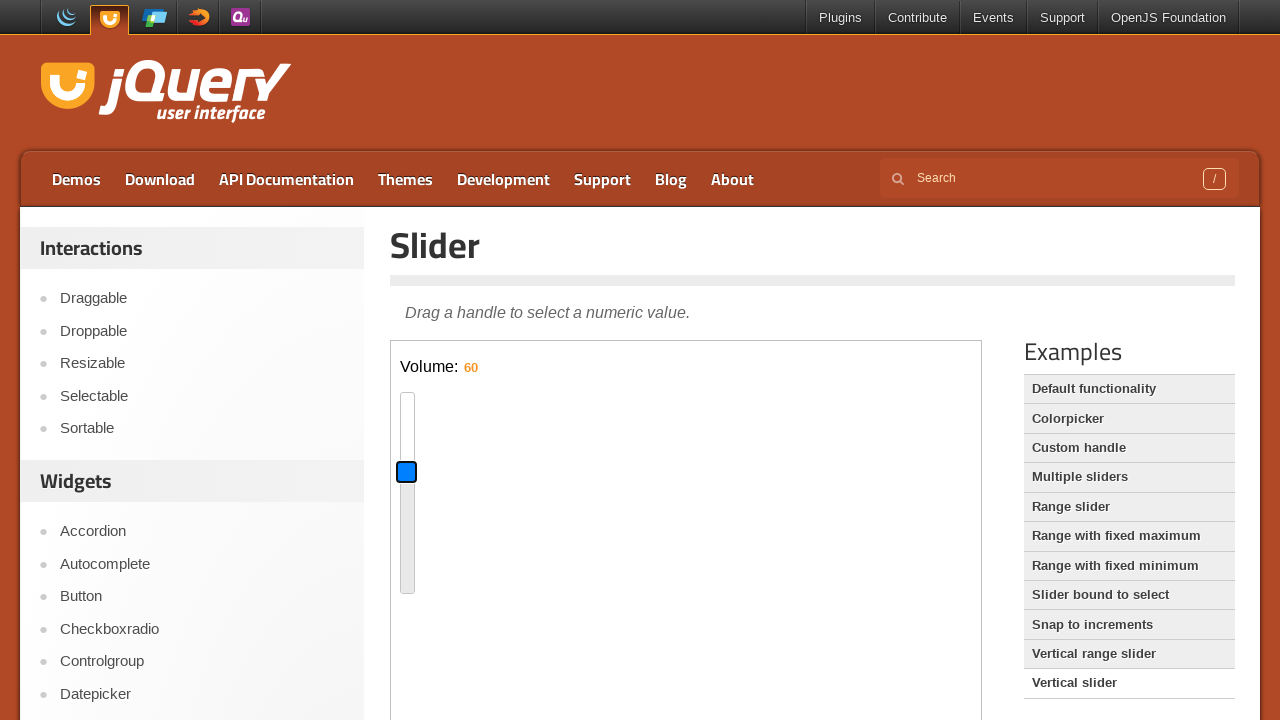

Dragged slider up by 50px to increase volume at (407, 422)
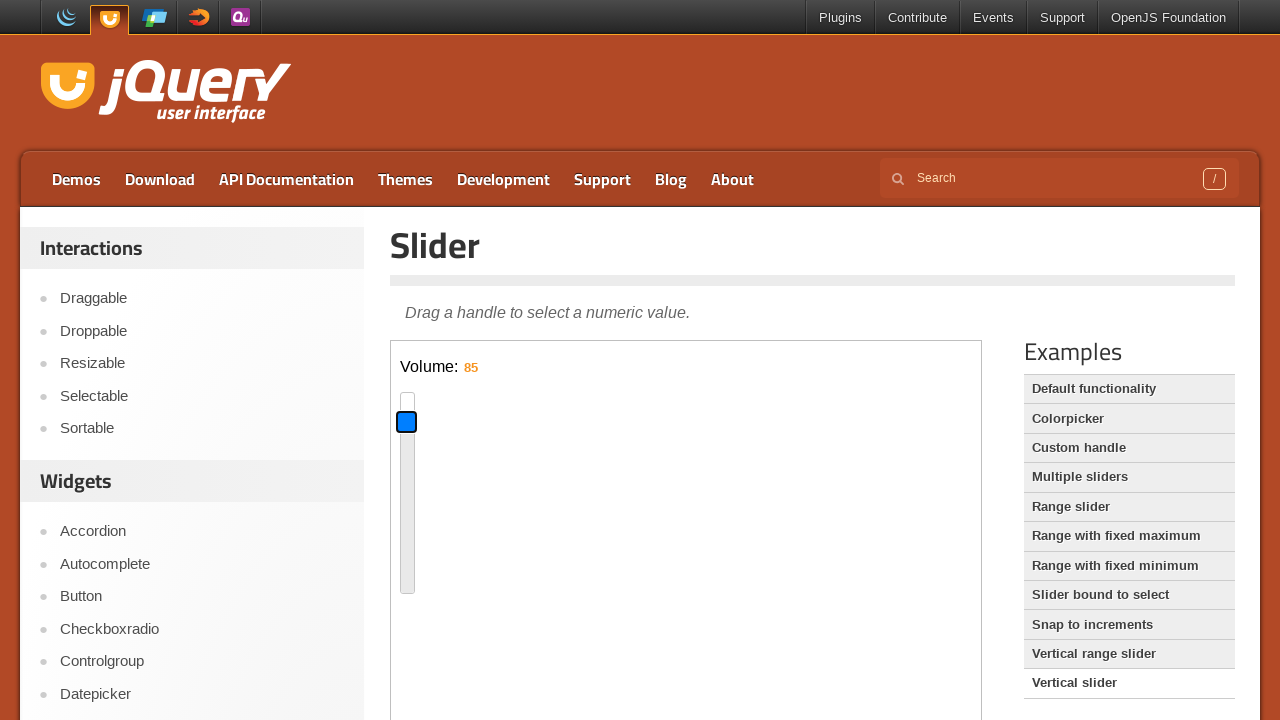

Released mouse button after dragging slider up at (407, 422)
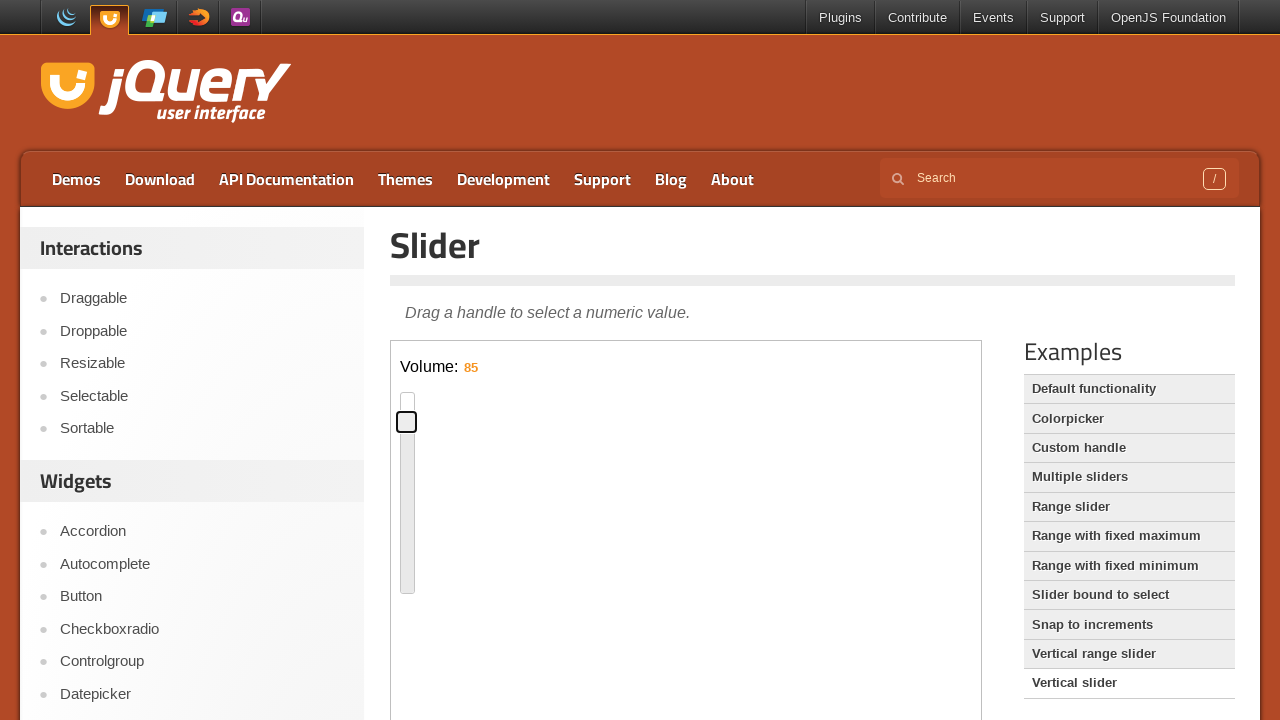

Retrieved updated slider handle bounding box
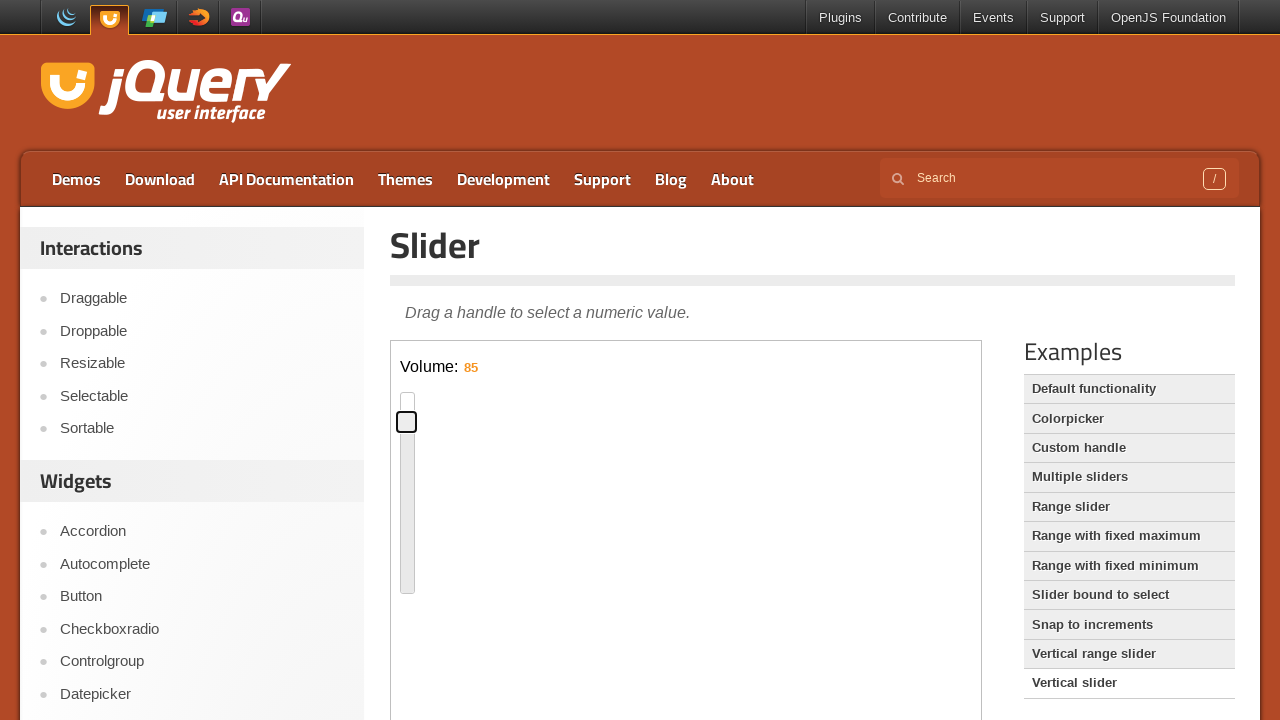

Moved mouse to center of slider handle at (407, 422)
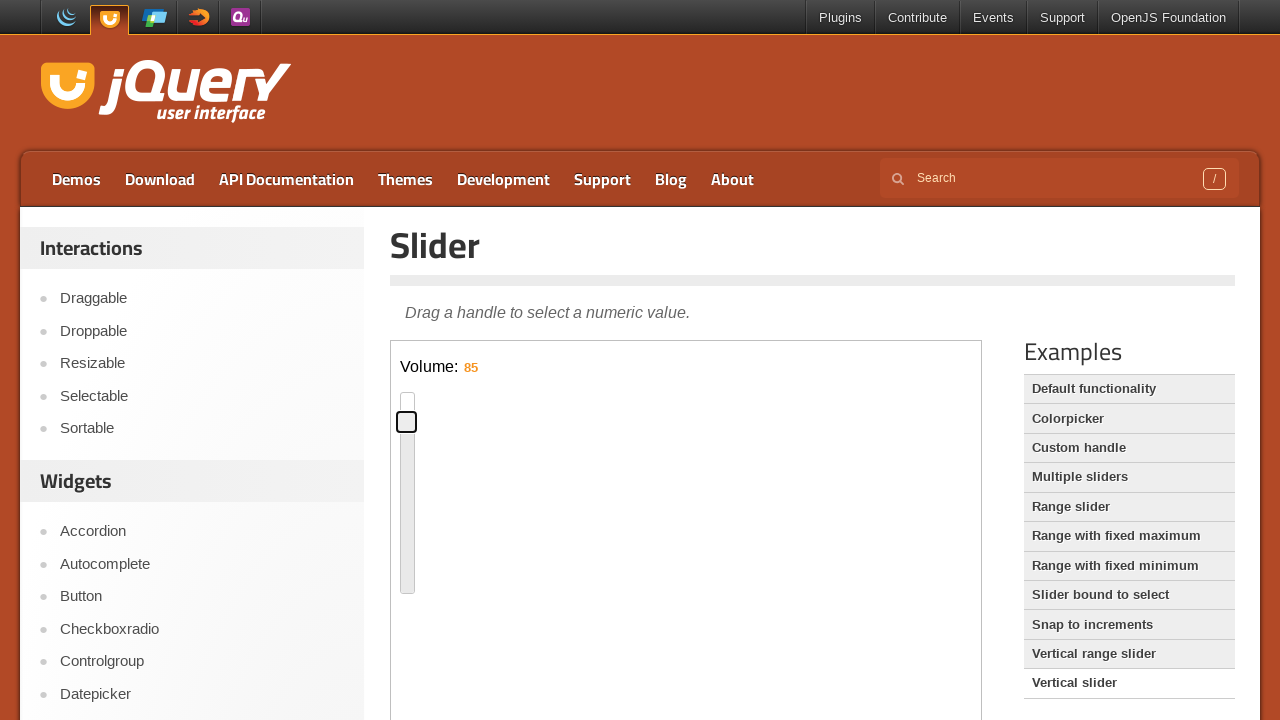

Pressed mouse button down on slider handle at (407, 422)
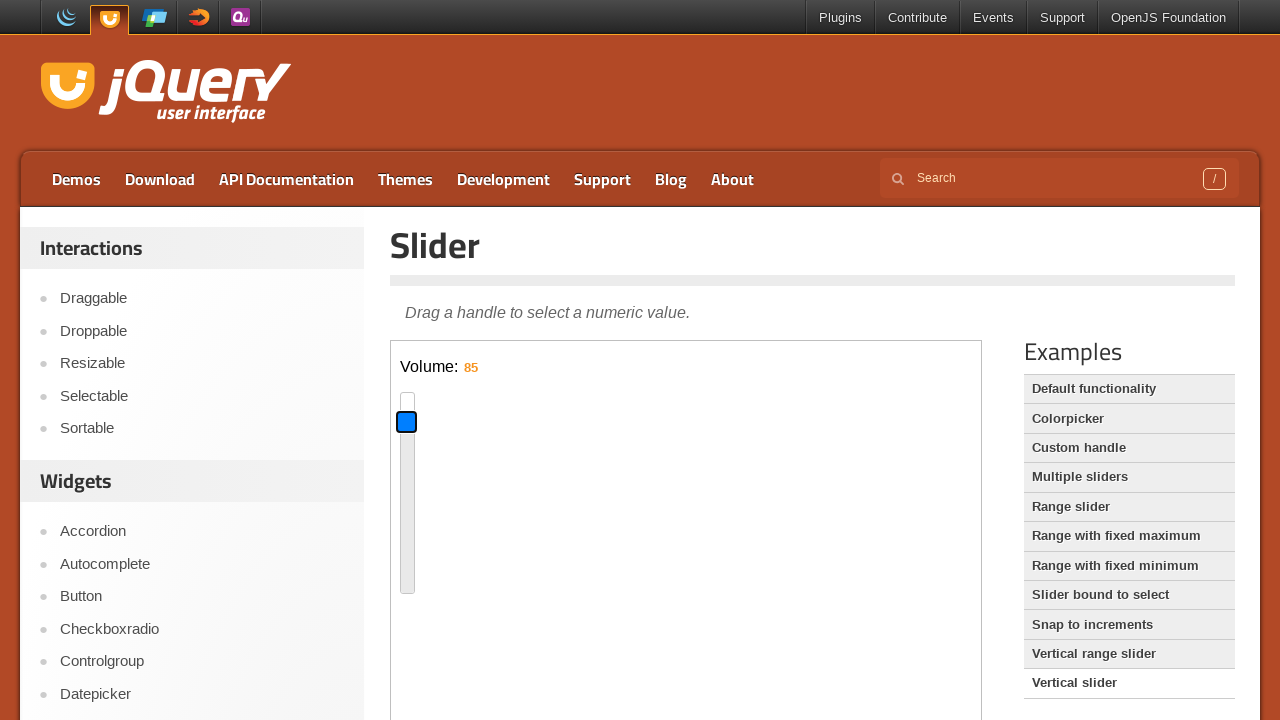

Dragged slider down by 50px to decrease volume at (407, 472)
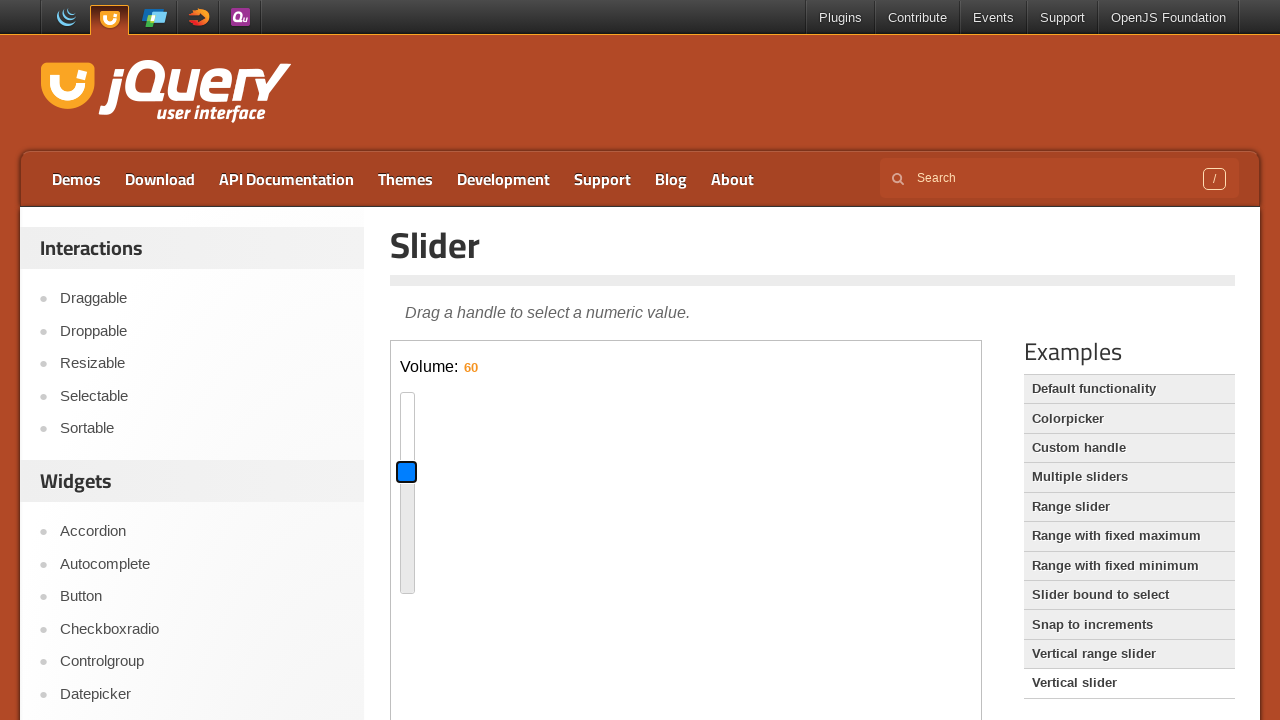

Released mouse button after dragging slider down at (407, 472)
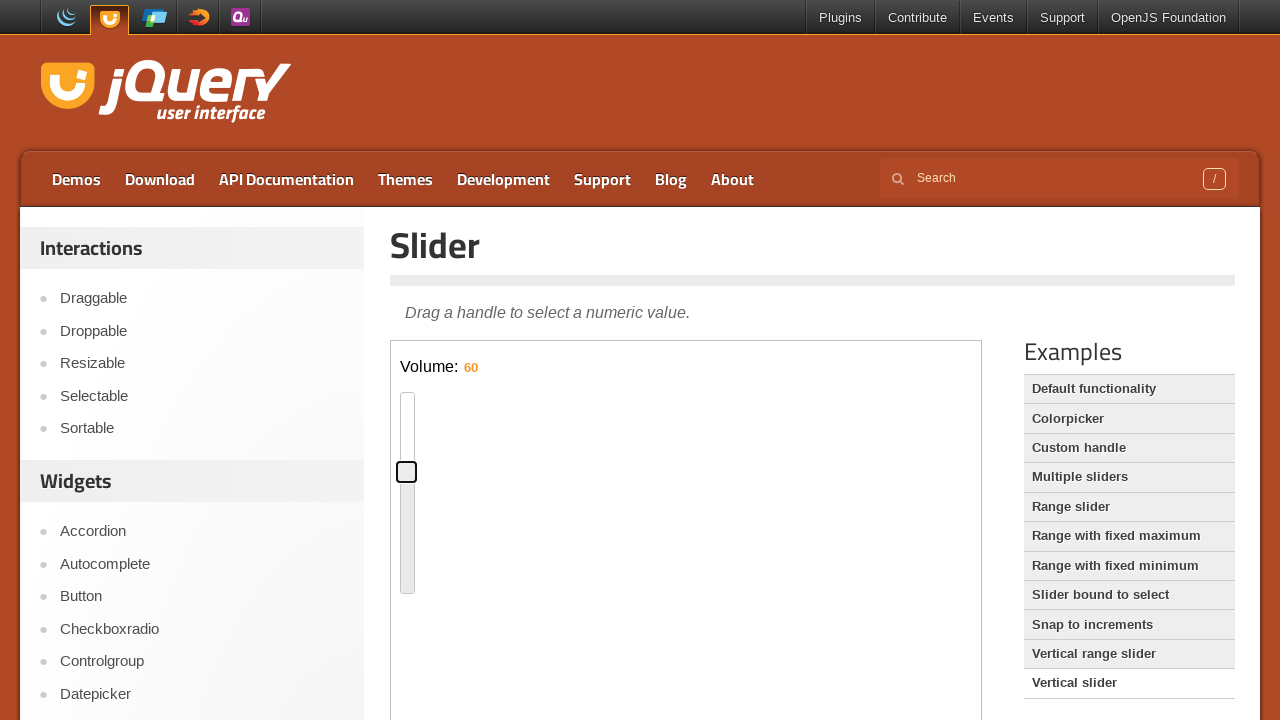

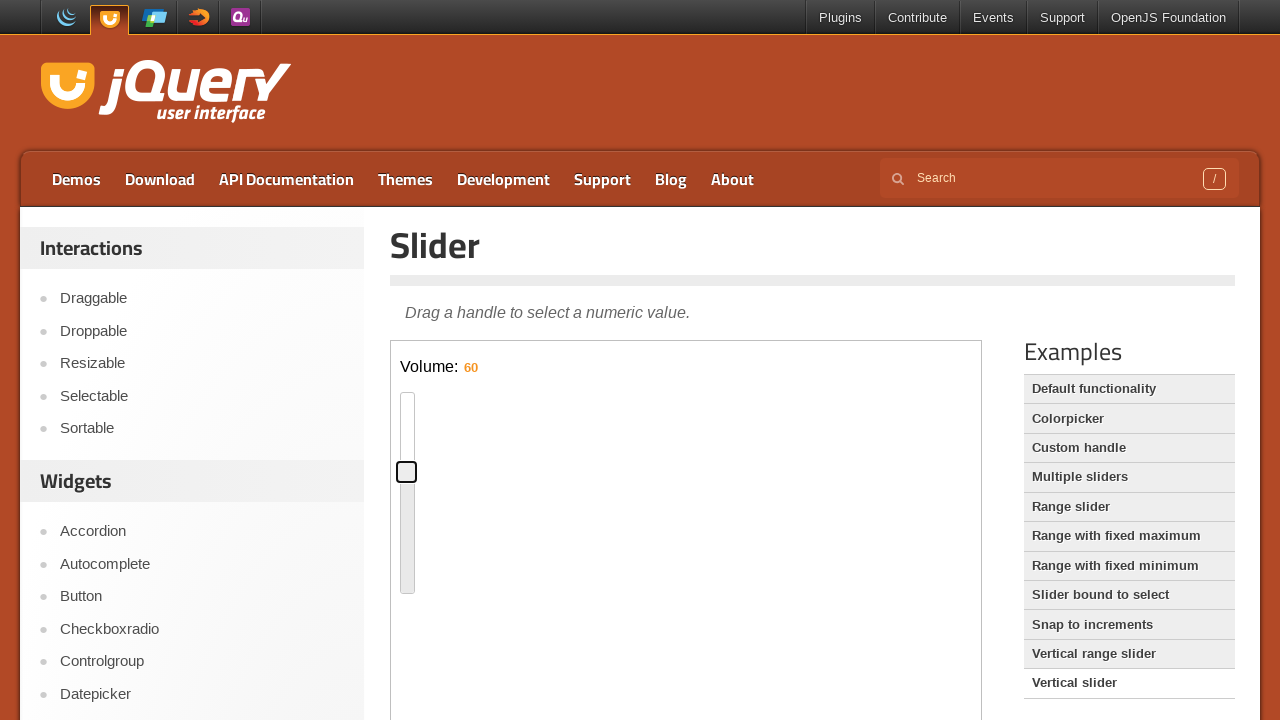